Tests a simple form submission by filling in first name, last name, email, contact number, and message fields, then submitting the form and handling the confirmation alert

Starting URL: https://v1.training-support.net/selenium/simple-form?

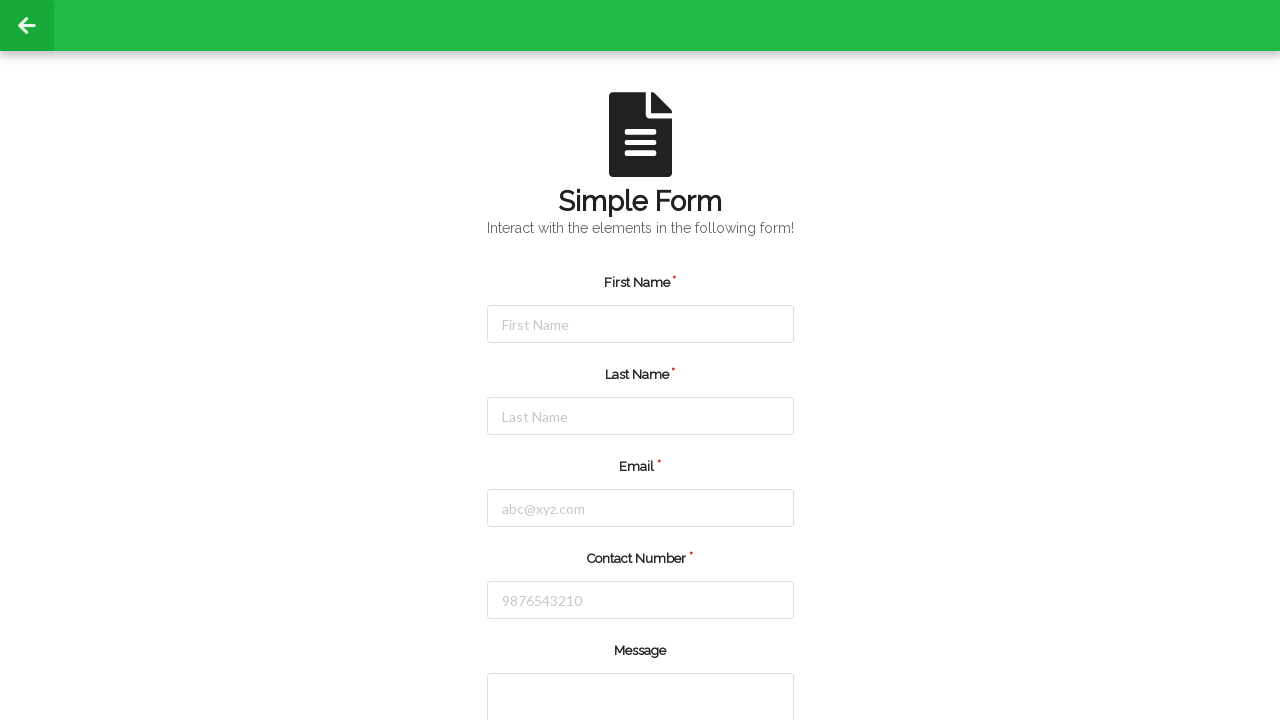

Filled first name field with 'rohan' on #firstName
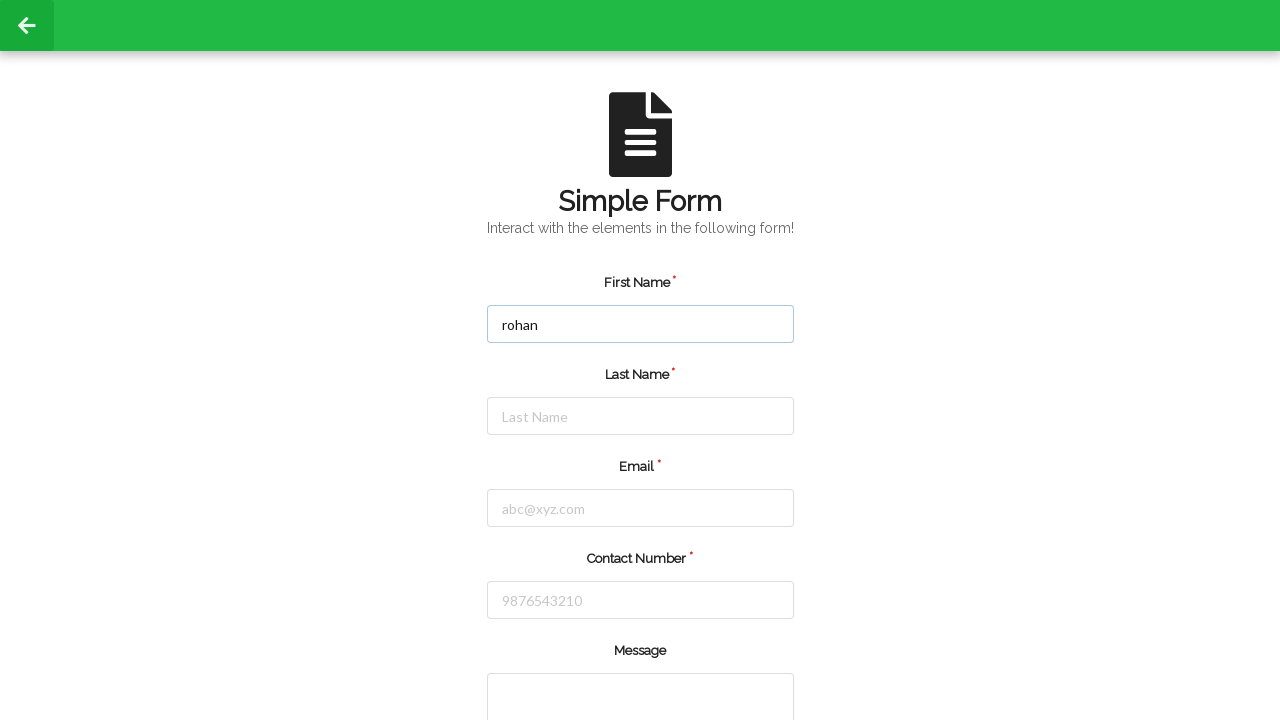

Filled last name field with 'salunkhe' on #lastName
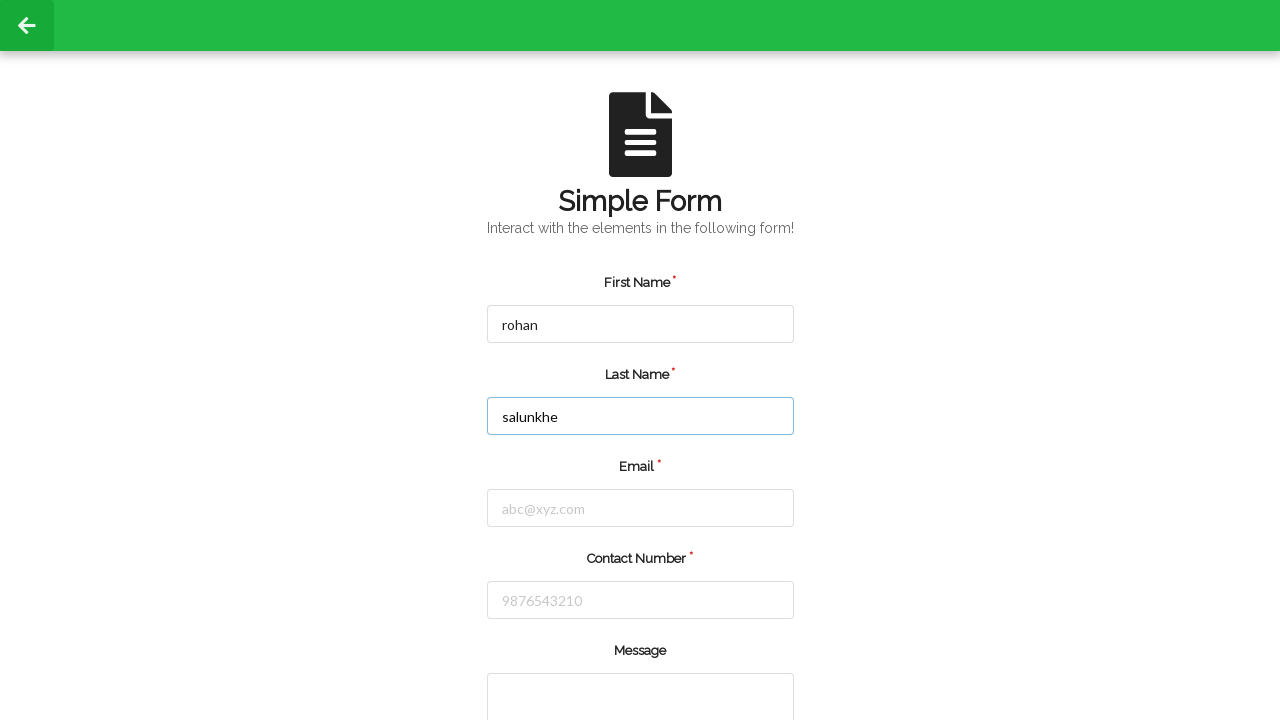

Filled email field with 'salunkhe@gmail.com' on #email
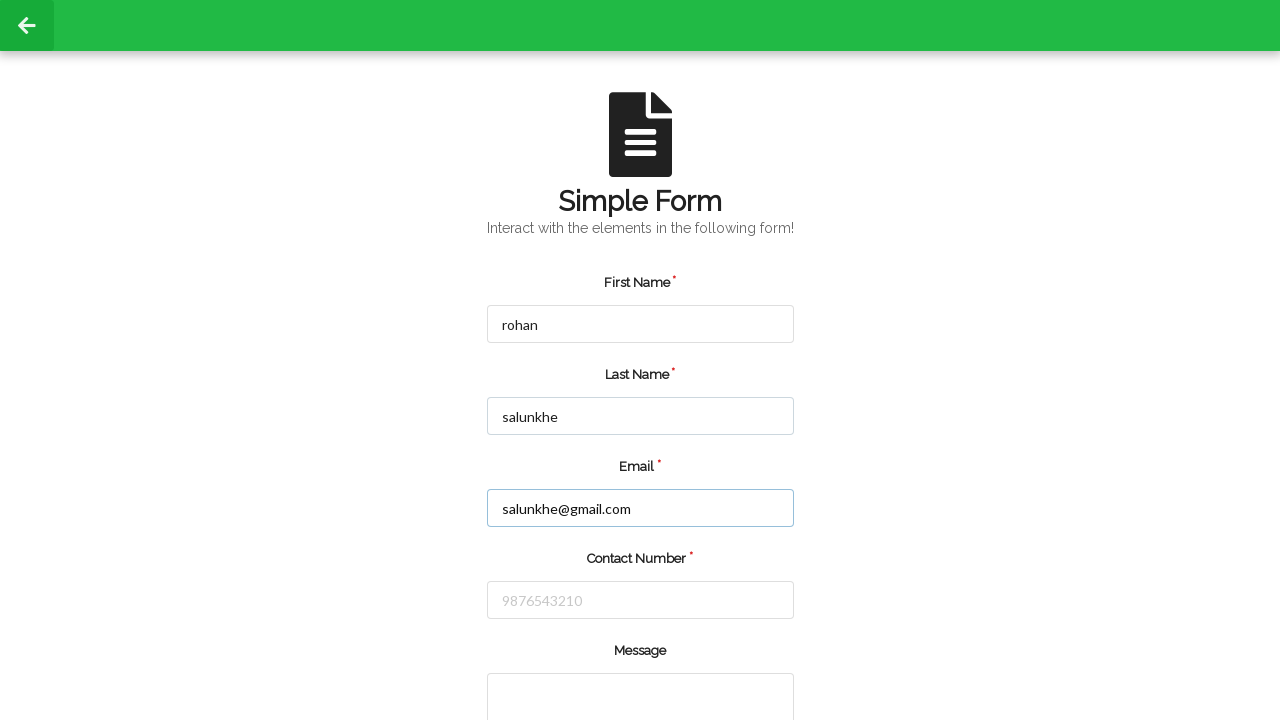

Filled contact number field with '1234567890' on #number
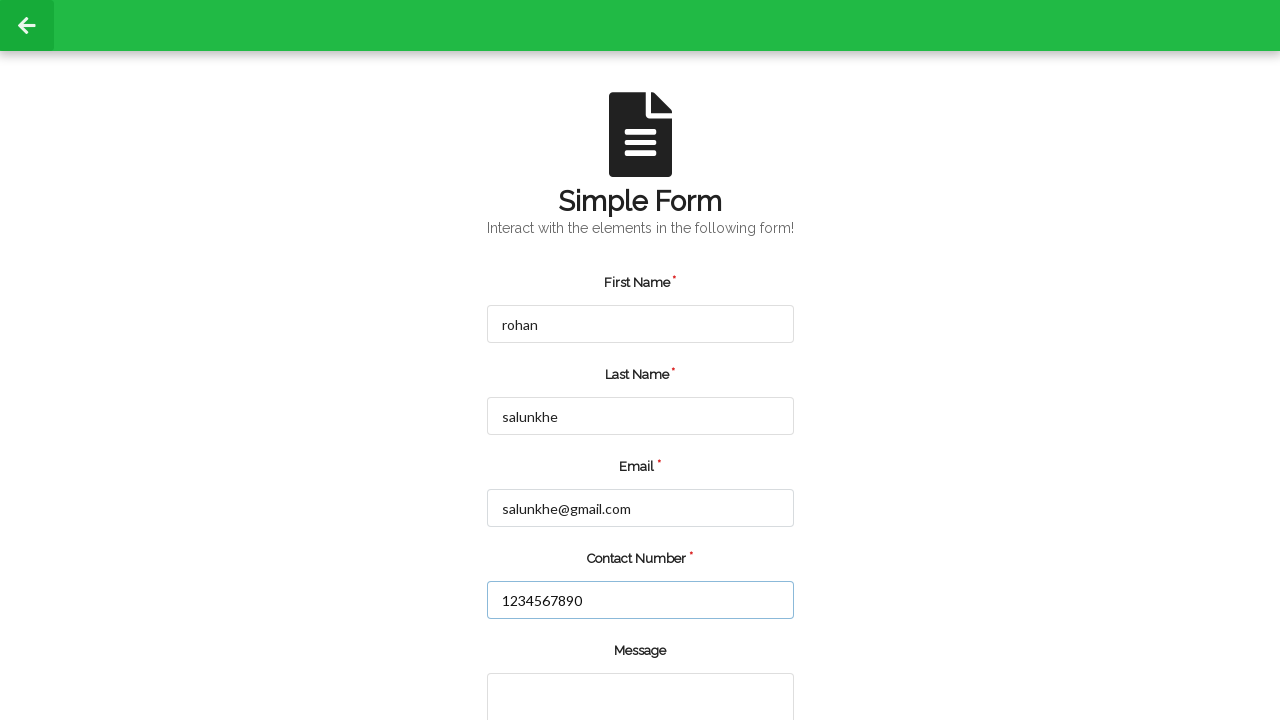

Filled message textarea with 'i am not' on textarea[rows='2']
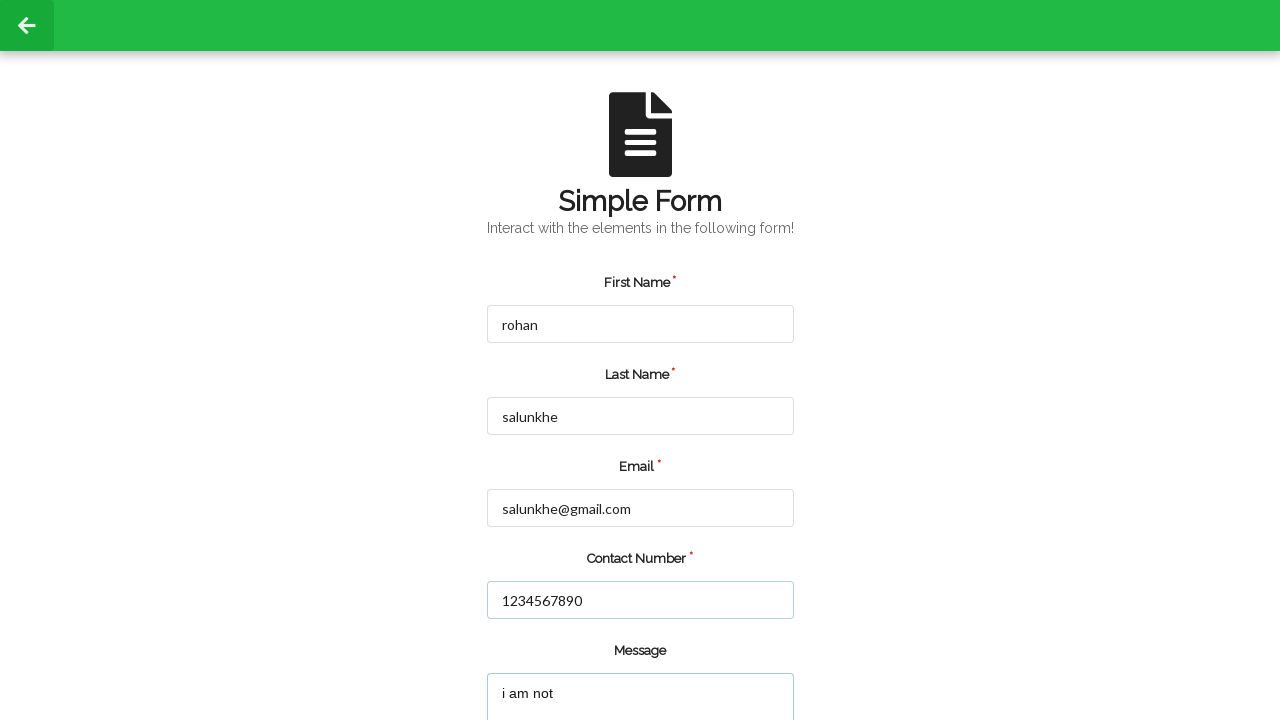

Clicked submit button to submit the form at (558, 660) on input[type='submit']
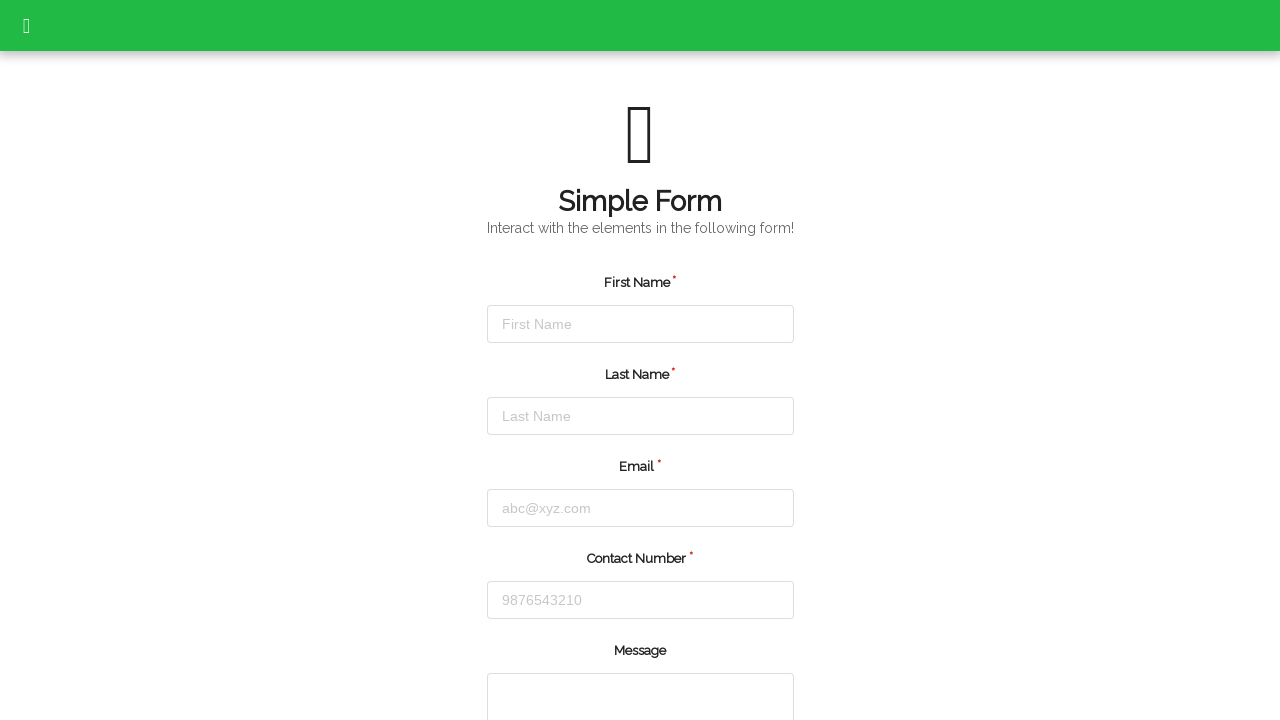

Set up confirmation alert handler to accept dialogs
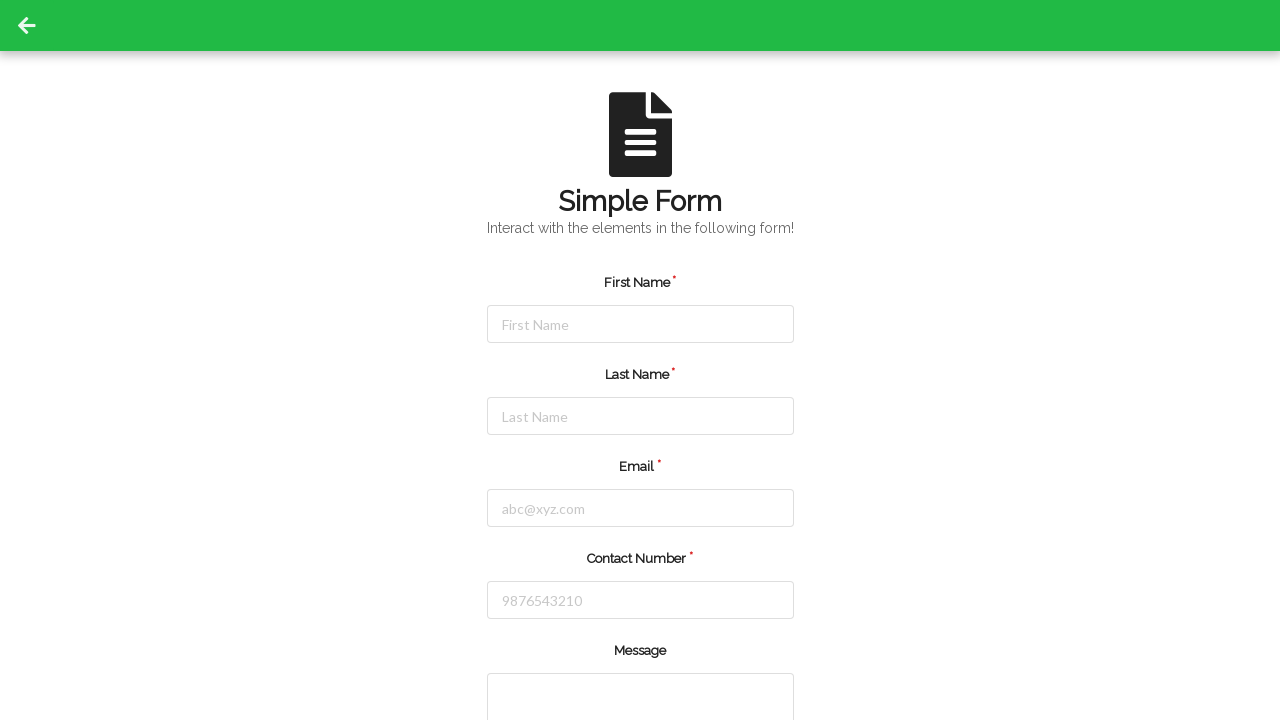

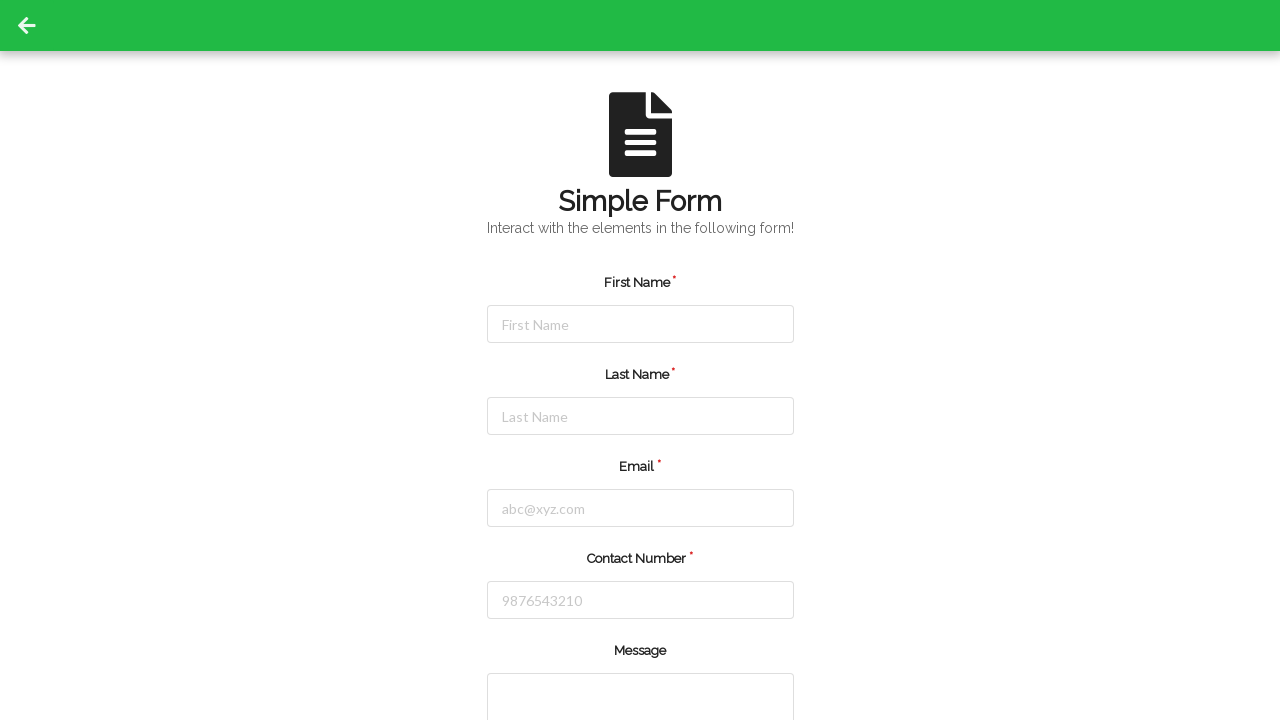